Tests clicking a new button that appears after a delay and verifies its alert message

Starting URL: https://igorsmasc.github.io/praticando_waits/

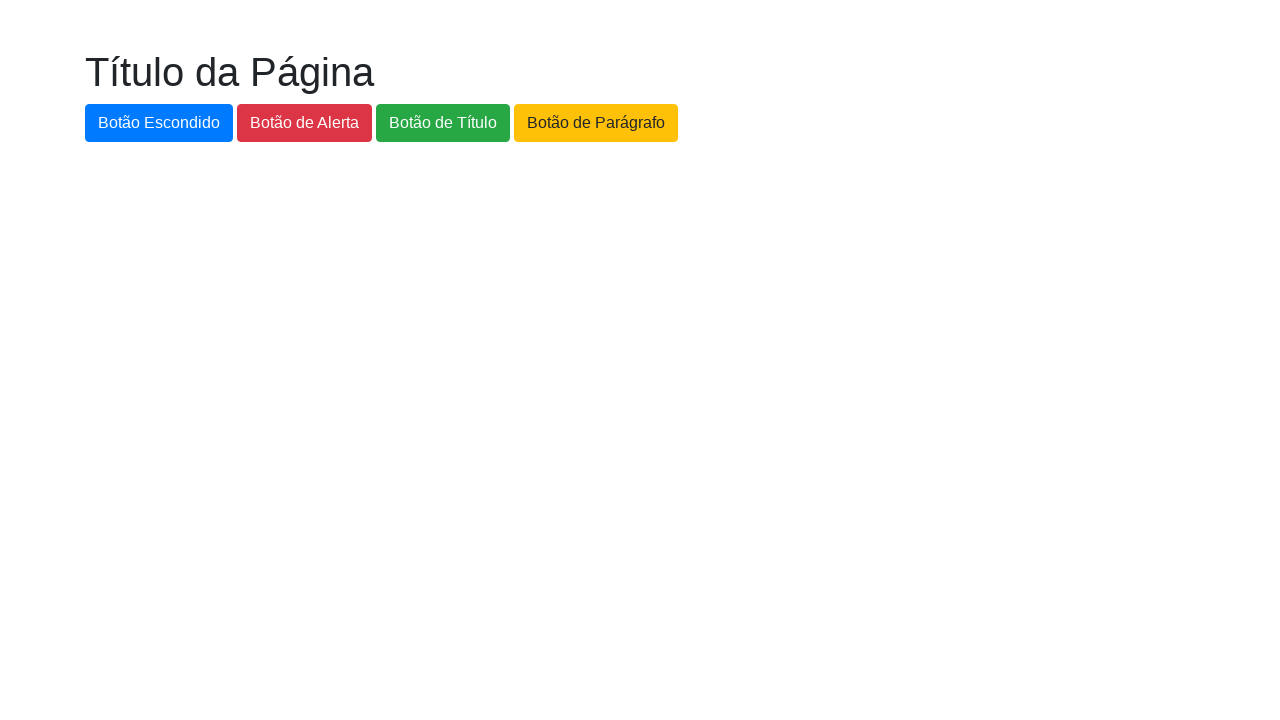

Waited for new button to appear (visible state, 10s timeout)
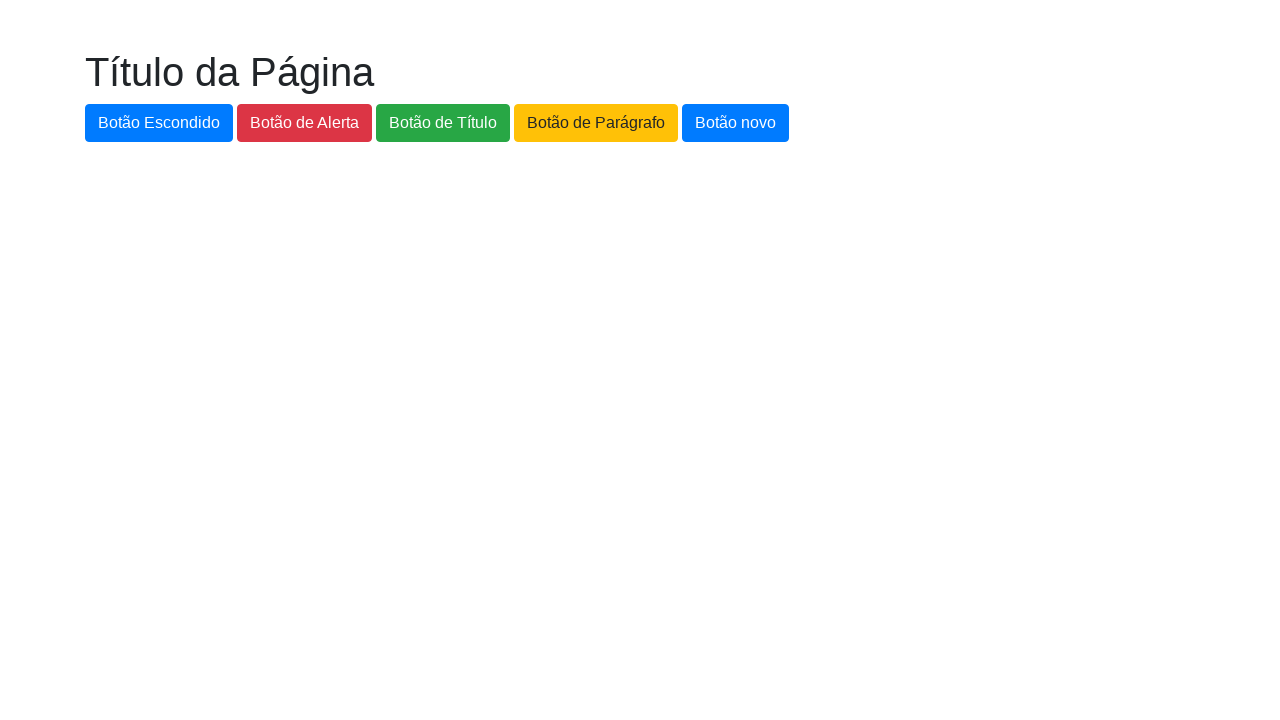

Clicked the new button (#botao-novo) at (736, 123) on #botao-novo
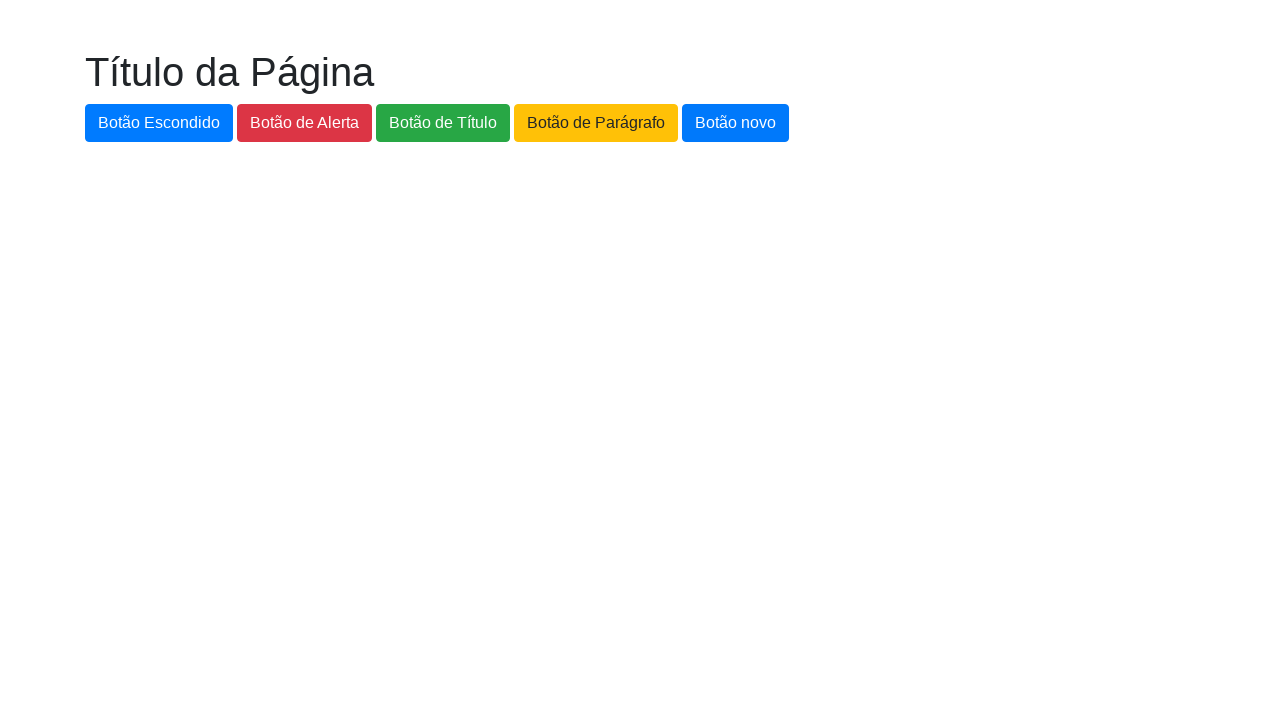

Set up dialog handler to accept alerts
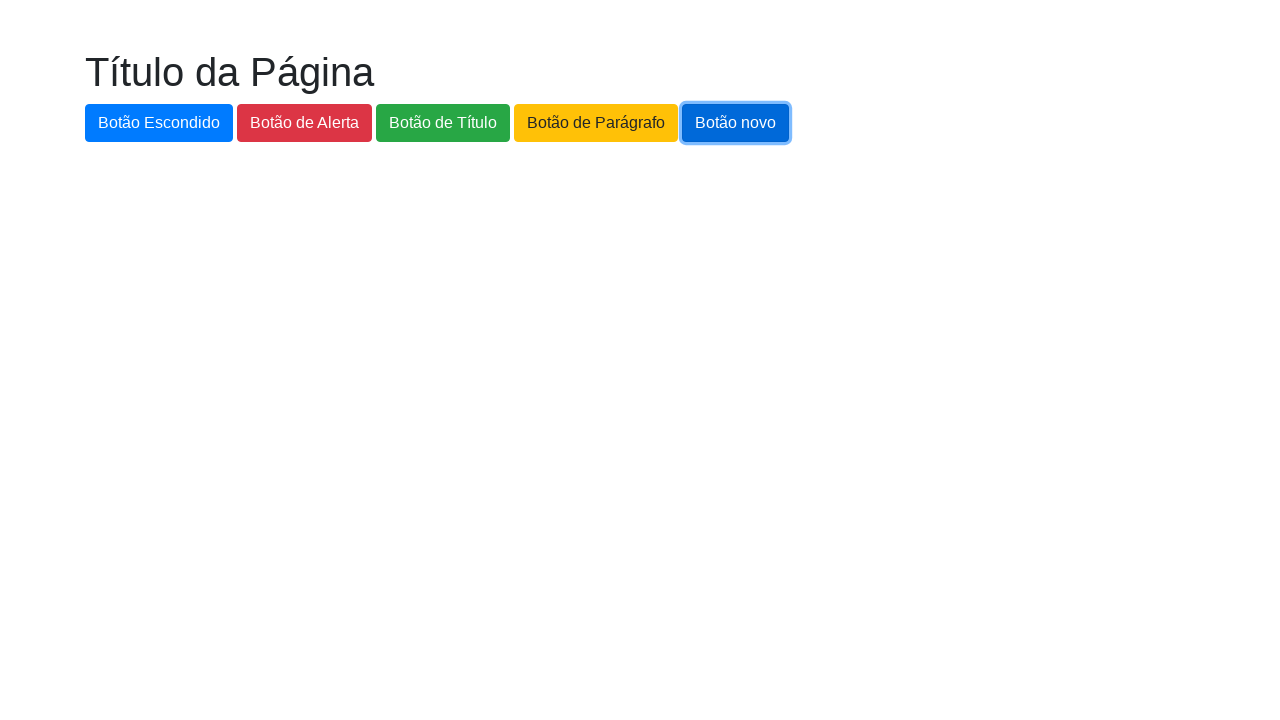

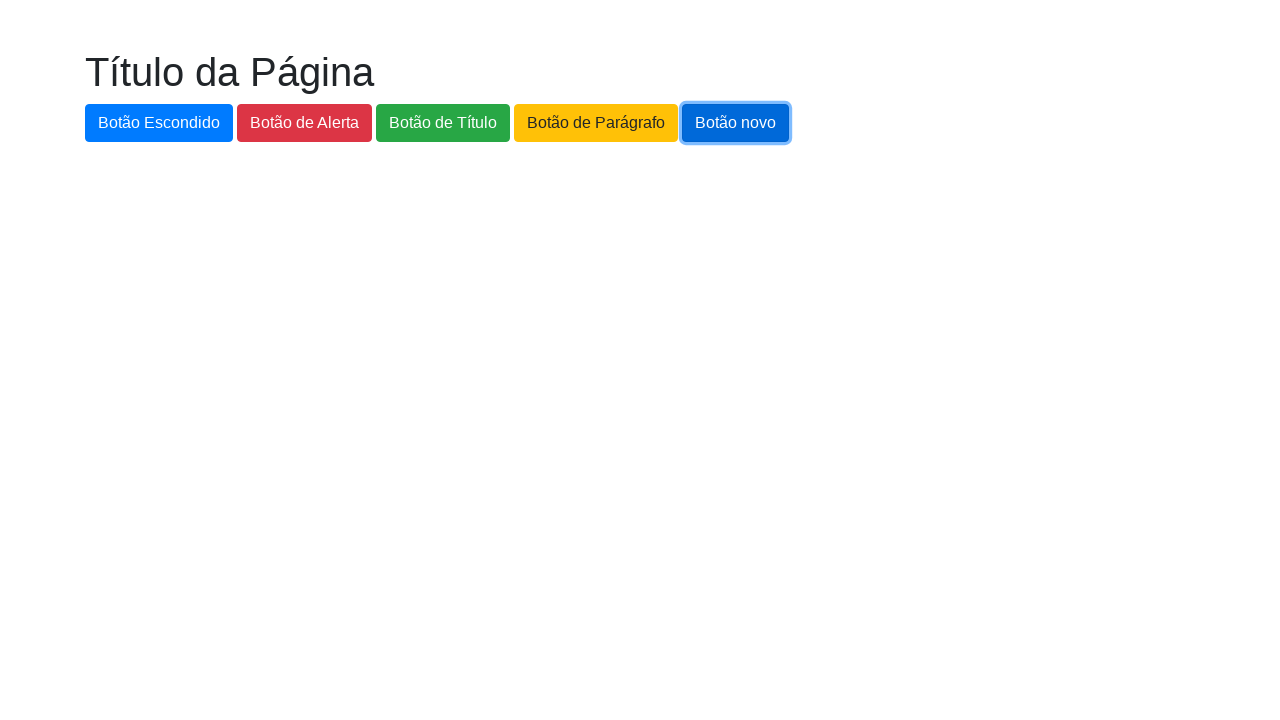